Tests checkbox functionality by clicking on a checkbox and verifying both checkboxes are of type checkbox

Starting URL: http://the-internet.herokuapp.com/checkboxes

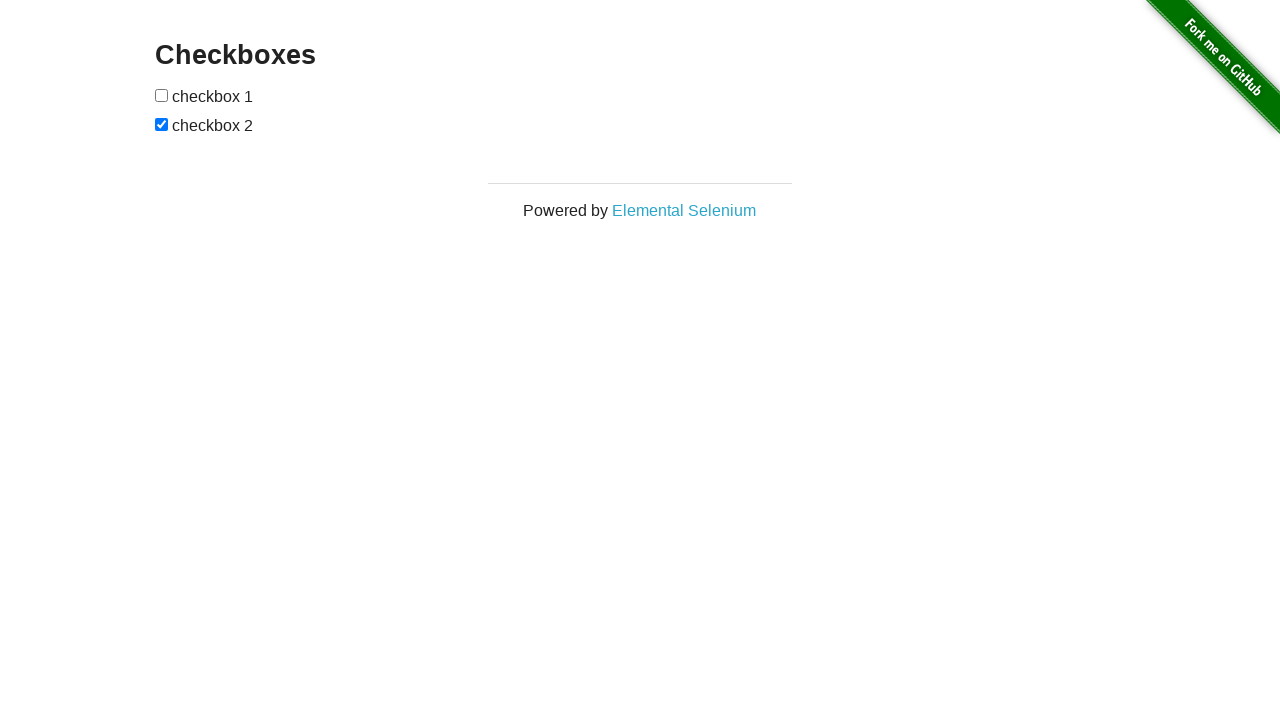

Clicked the first checkbox at (162, 95) on xpath=//*[@id='checkboxes']/input[1]
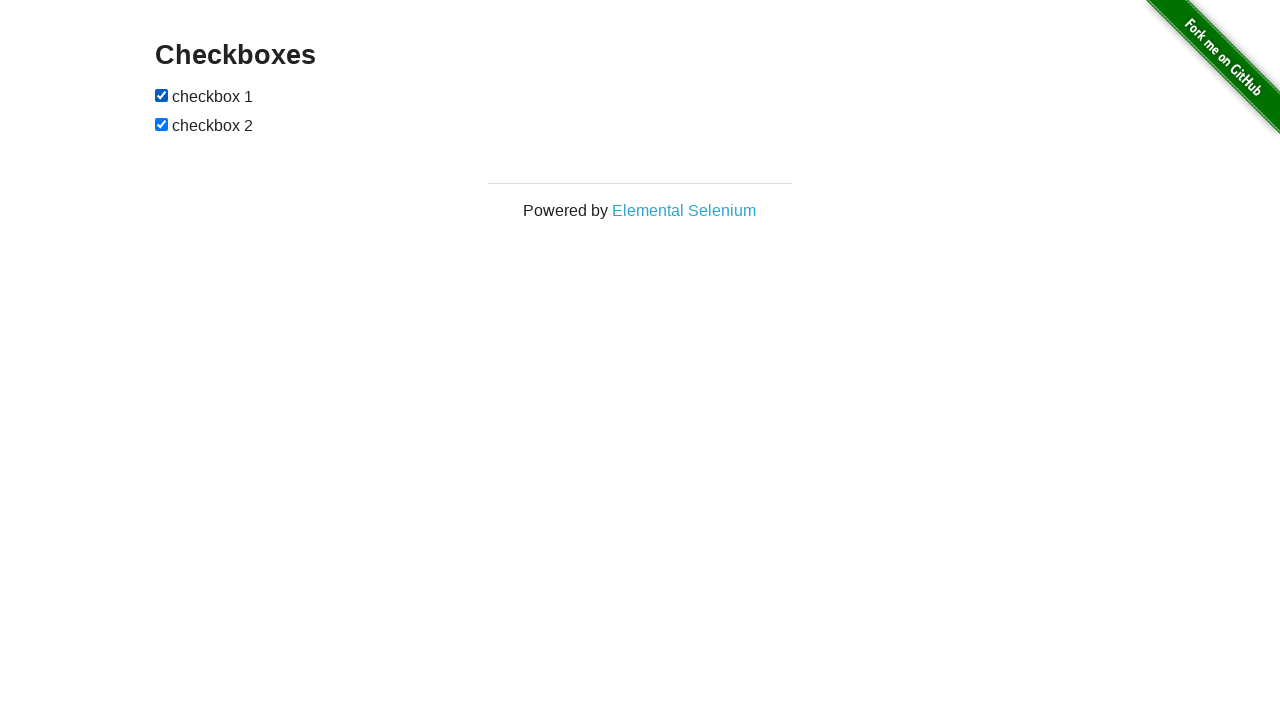

Located the first checkbox element
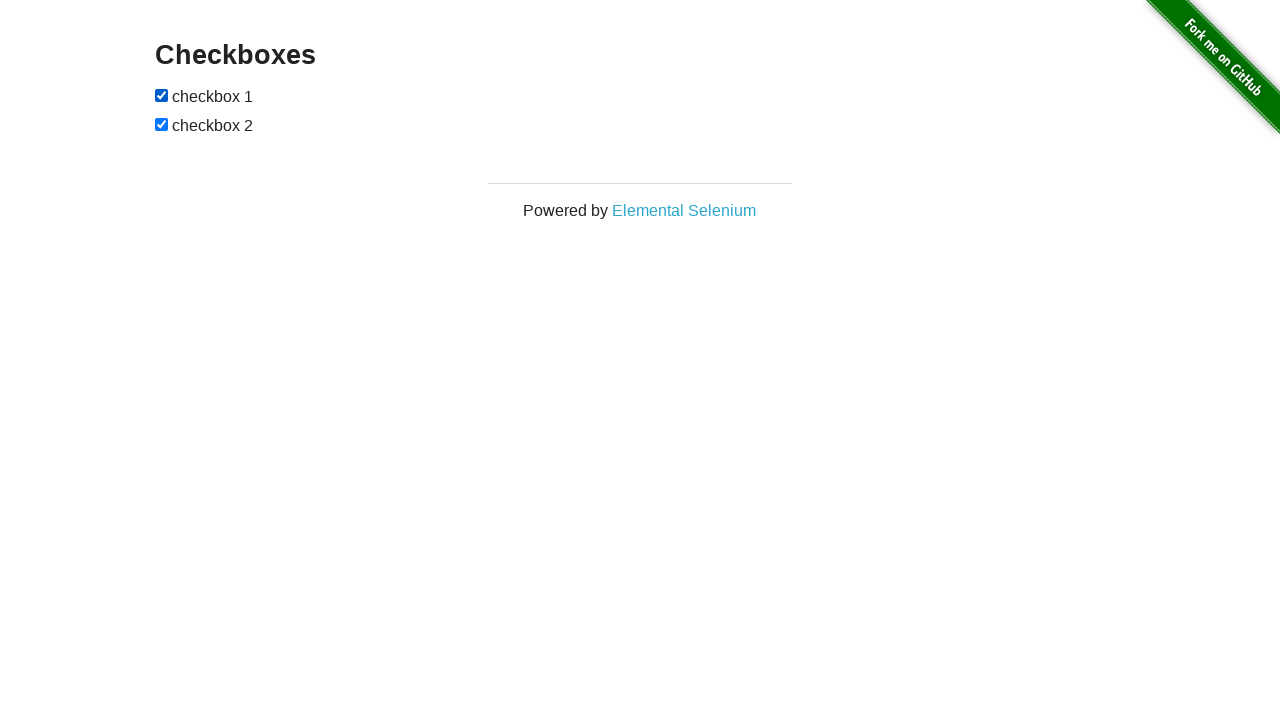

First checkbox is visible and of type checkbox
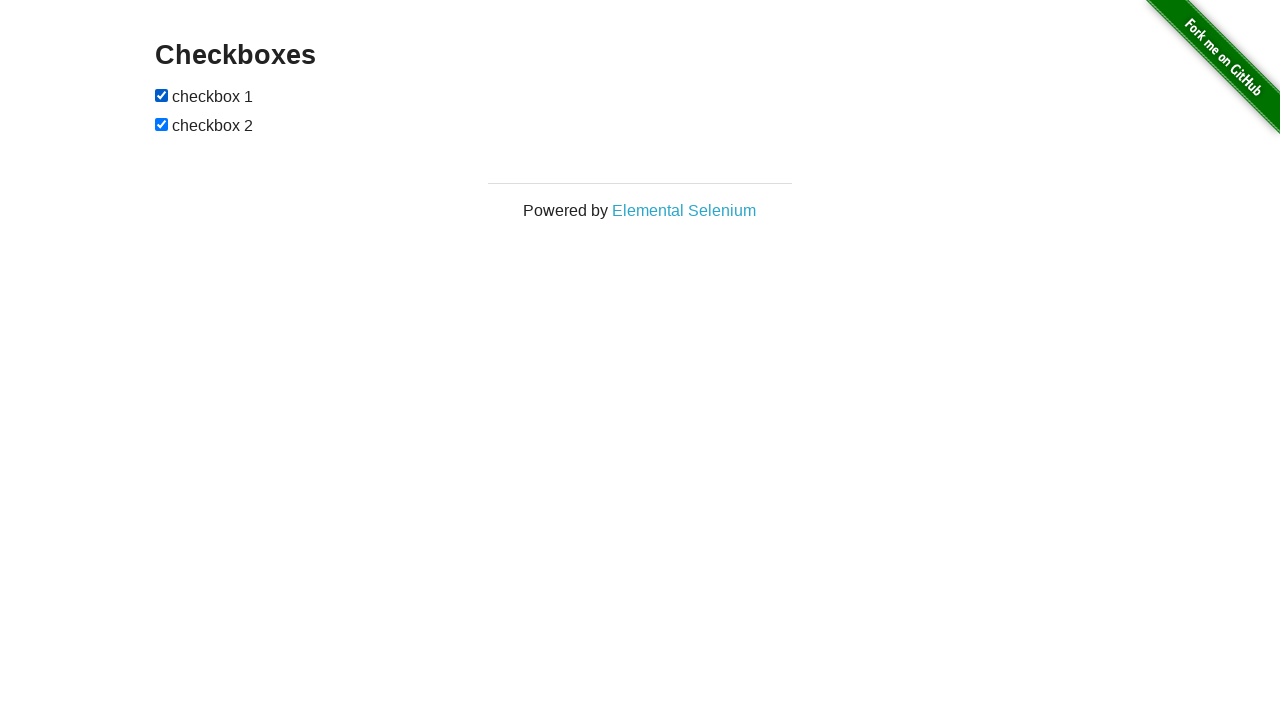

Located the second checkbox element
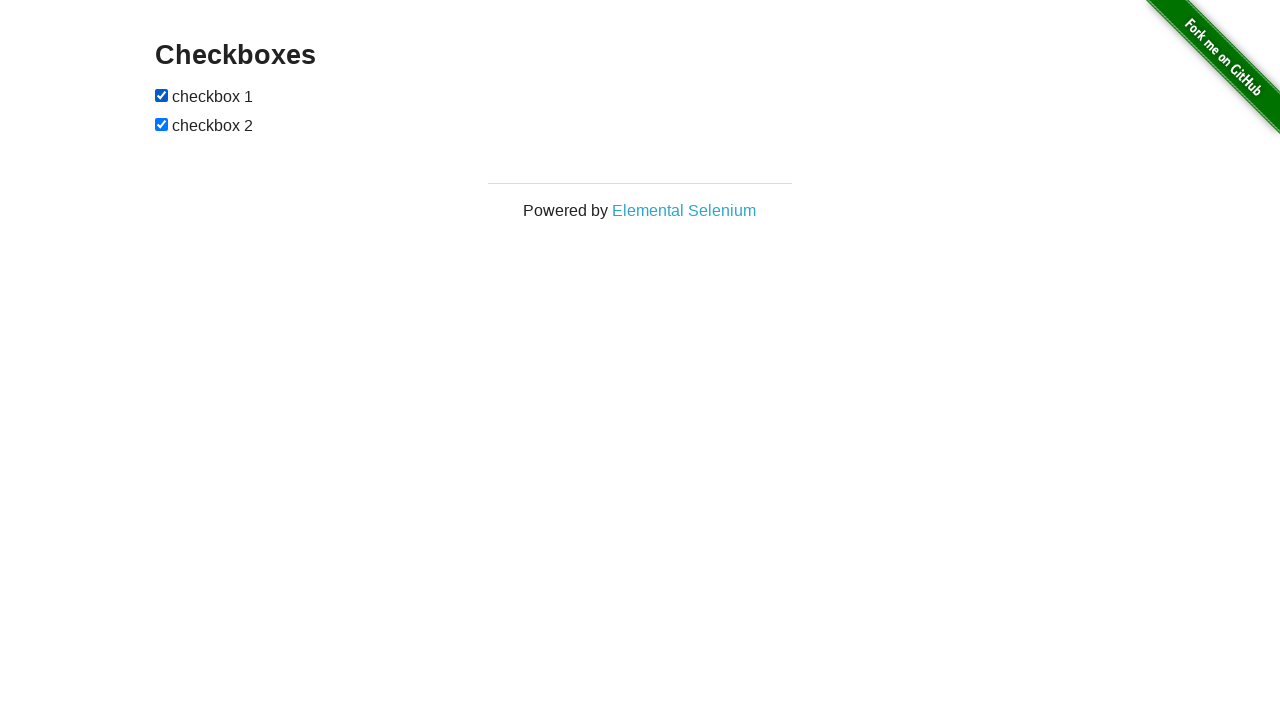

Second checkbox is visible and of type checkbox
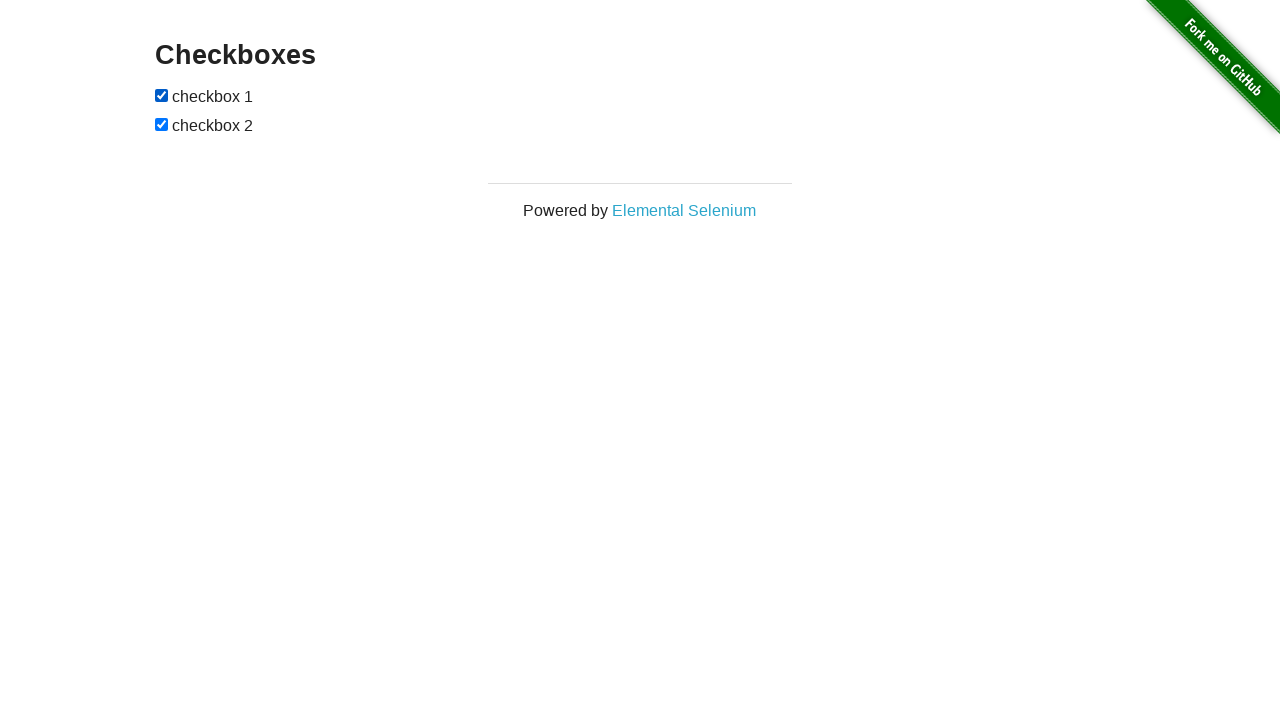

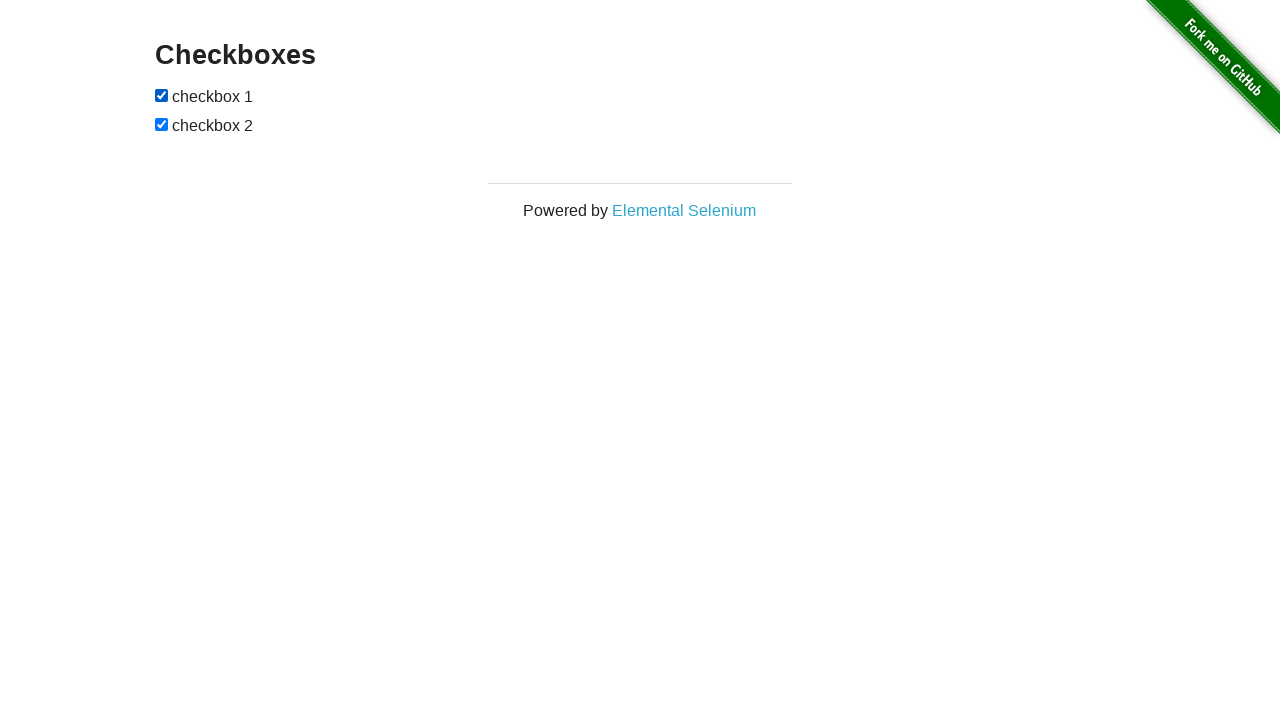